Tests the APSRTC bus booking form by entering a source location (HYDERABAD) in the search field

Starting URL: https://www.apsrtconline.in/

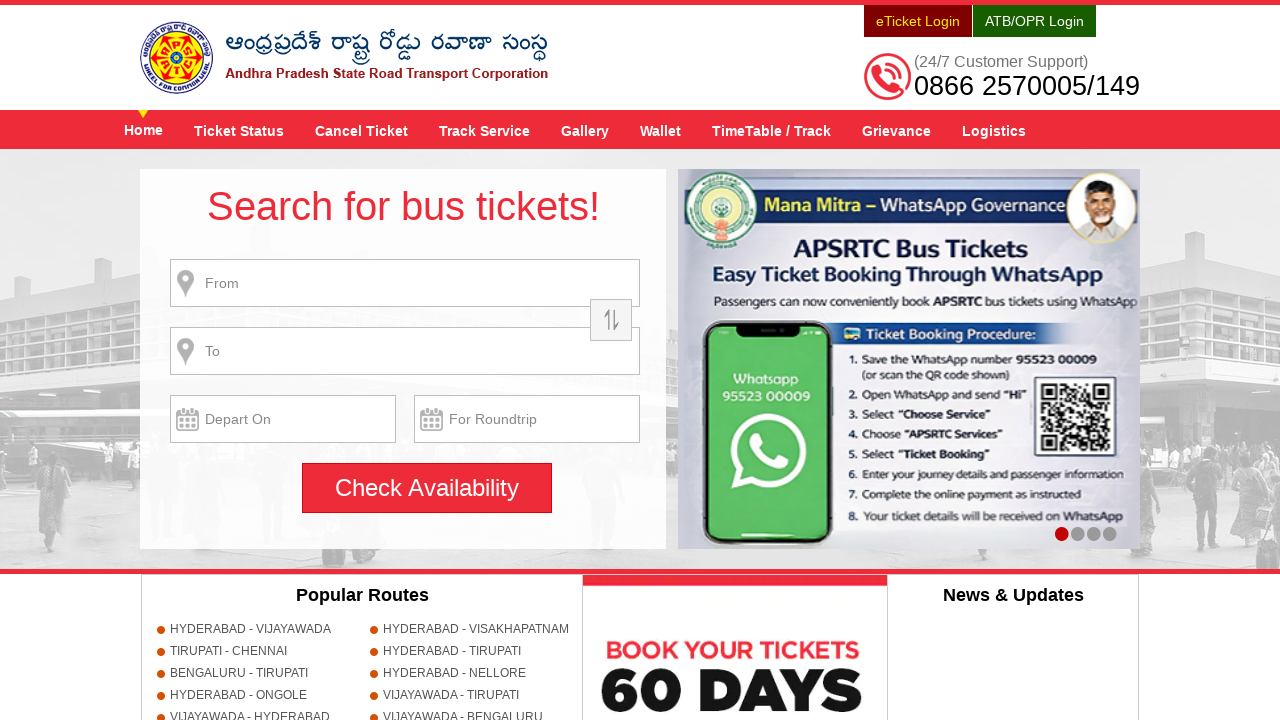

Filled source location field with 'HYDERABAD' on //div[@class='search']//input[@name='source']
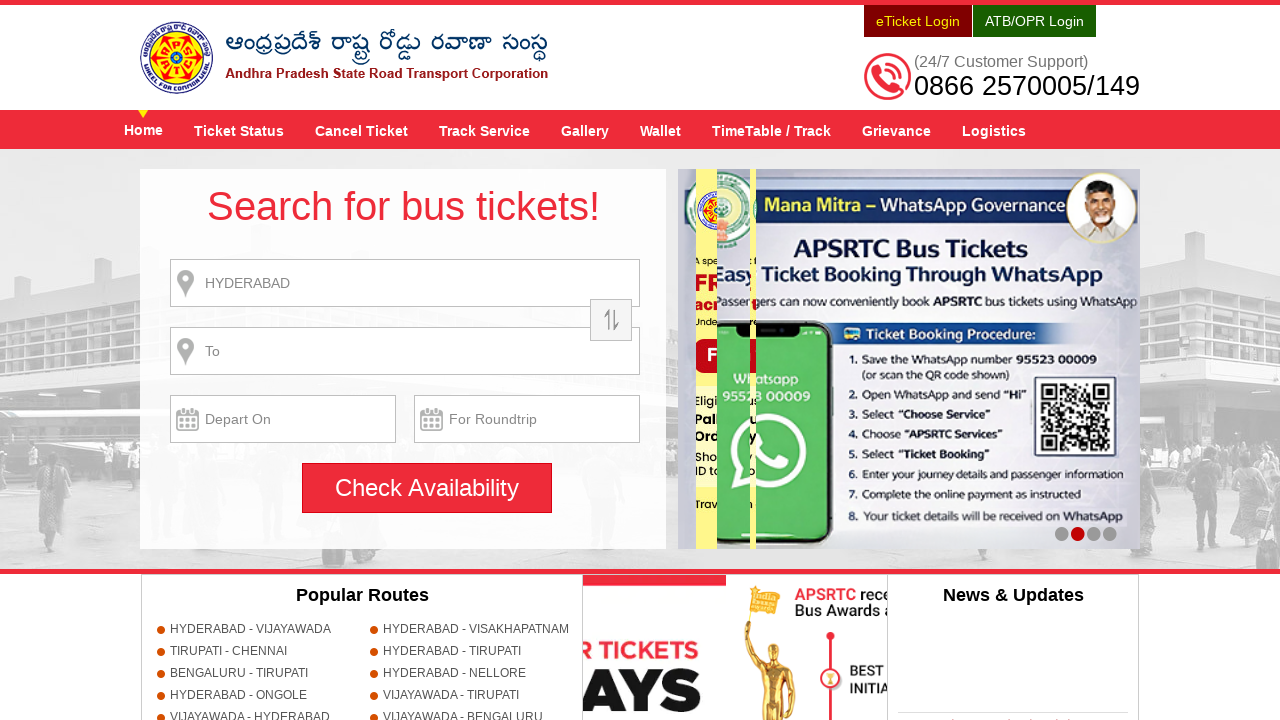

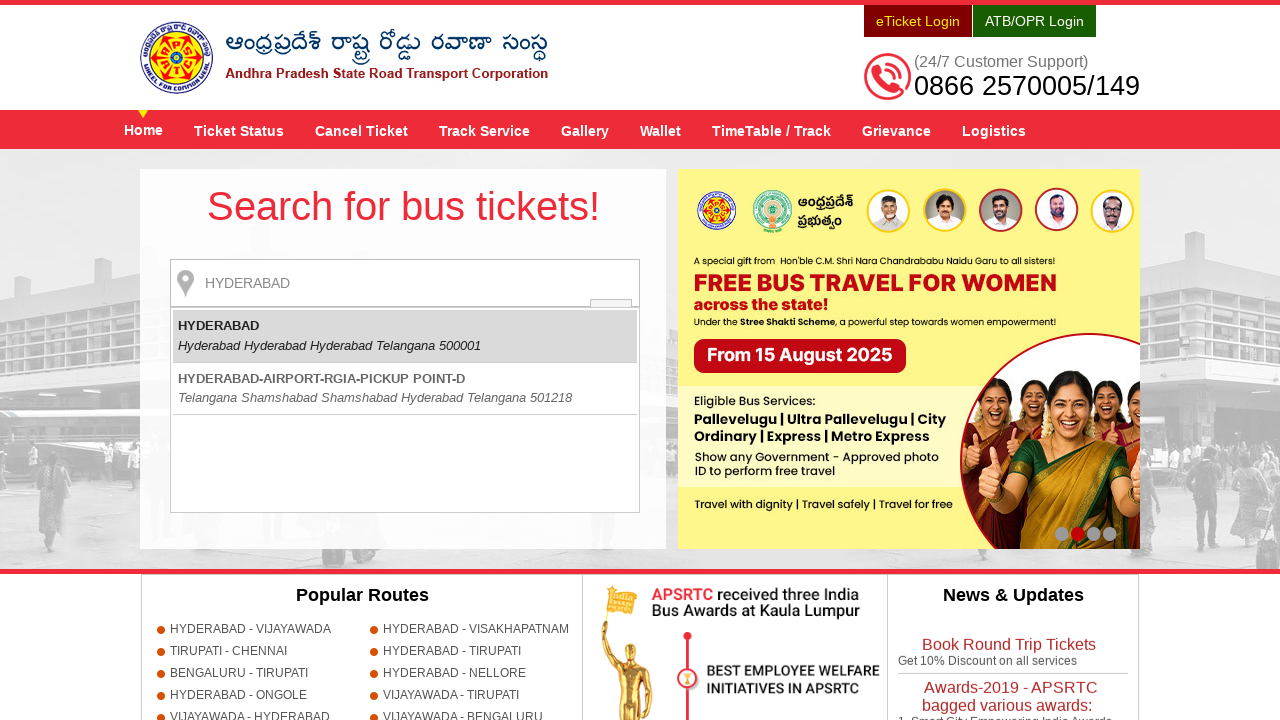